Clicks on the first checkbox in a list of checkboxes

Starting URL: https://the-internet.herokuapp.com/checkboxes

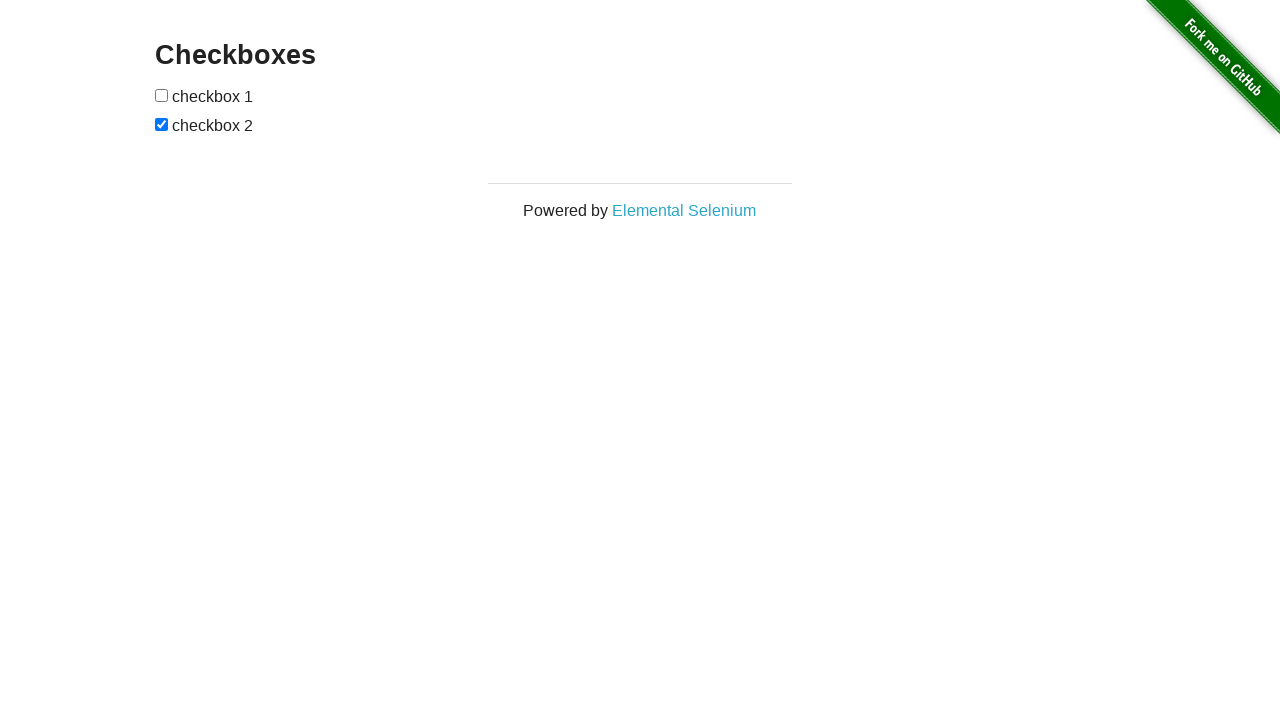

Navigated to checkboxes page
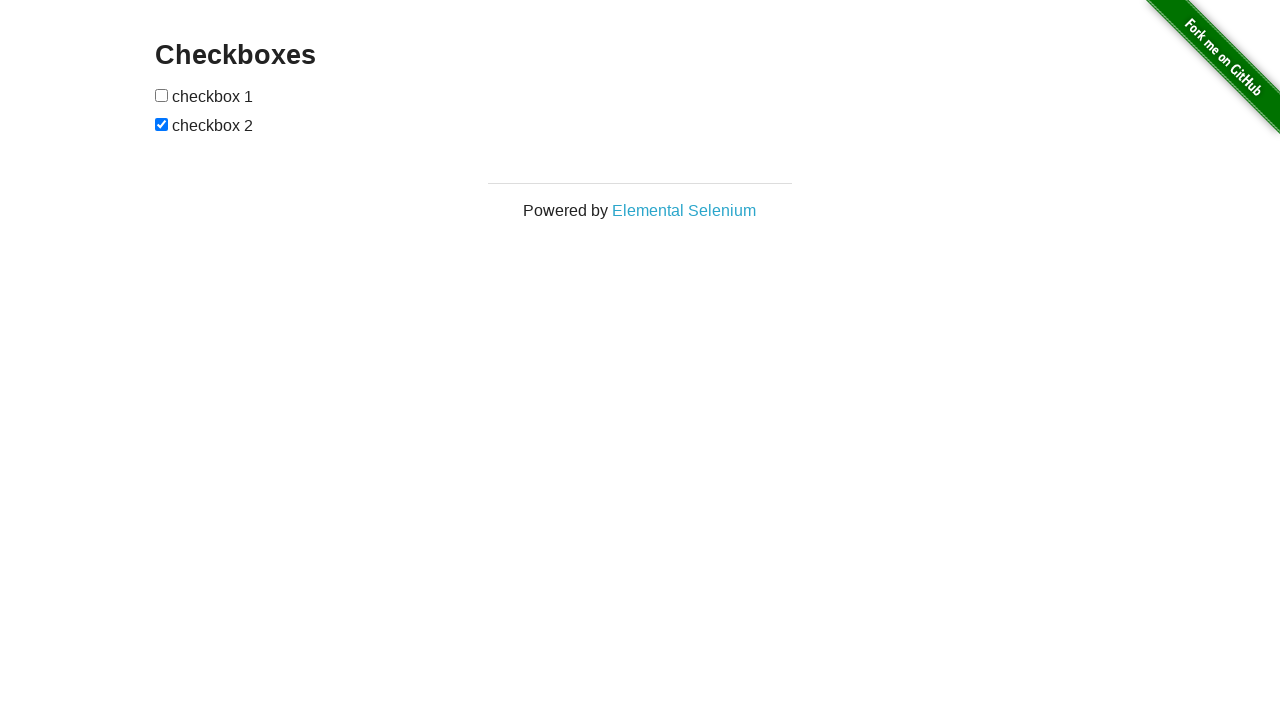

Clicked on the first checkbox in the list at (162, 95) on input[type='checkbox']:nth-of-type(1)
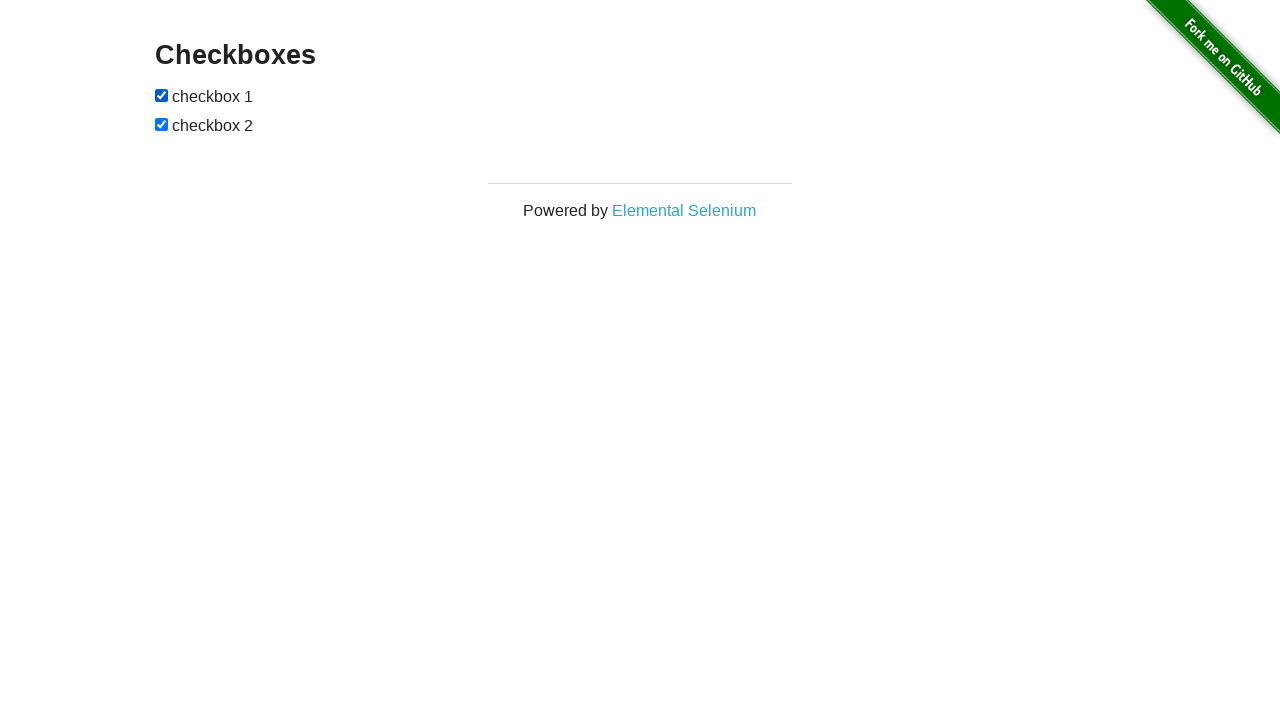

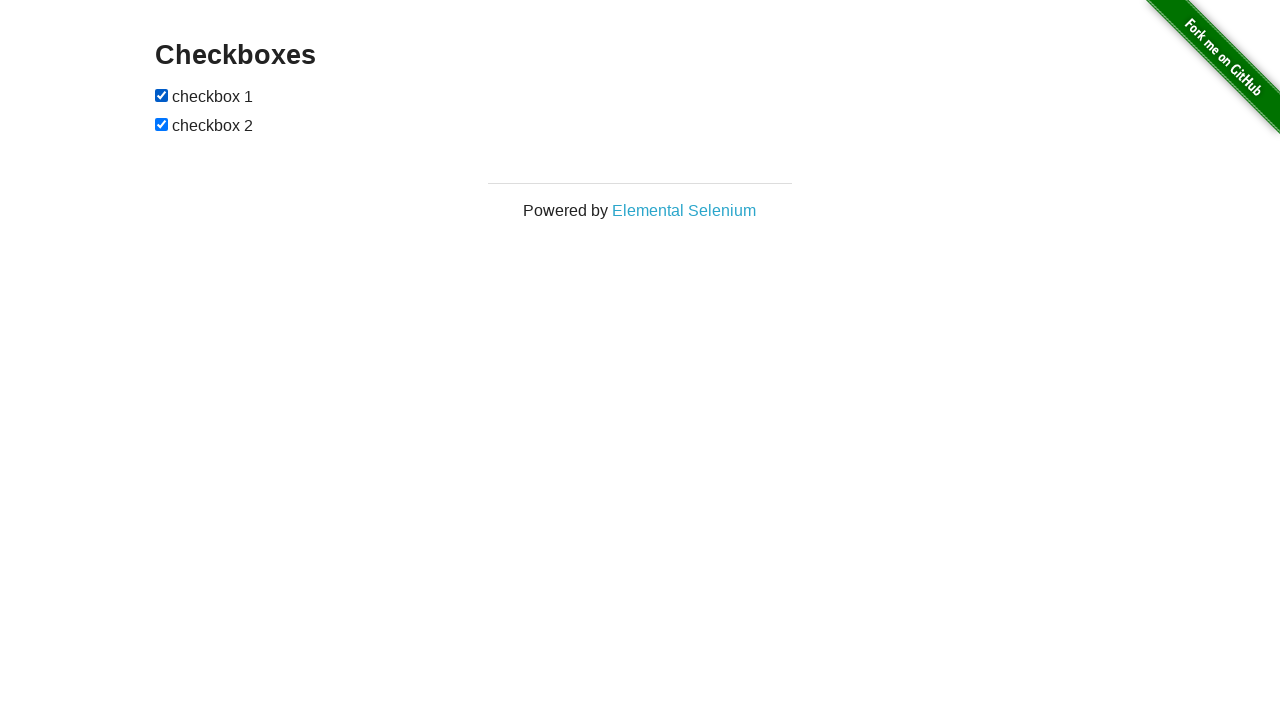